Navigates to a YouTube channel page and verifies the page title matches the expected channel name

Starting URL: https://www.youtube.com/channel/UCL8ZVHWNBkXbdxfiFXH7krw

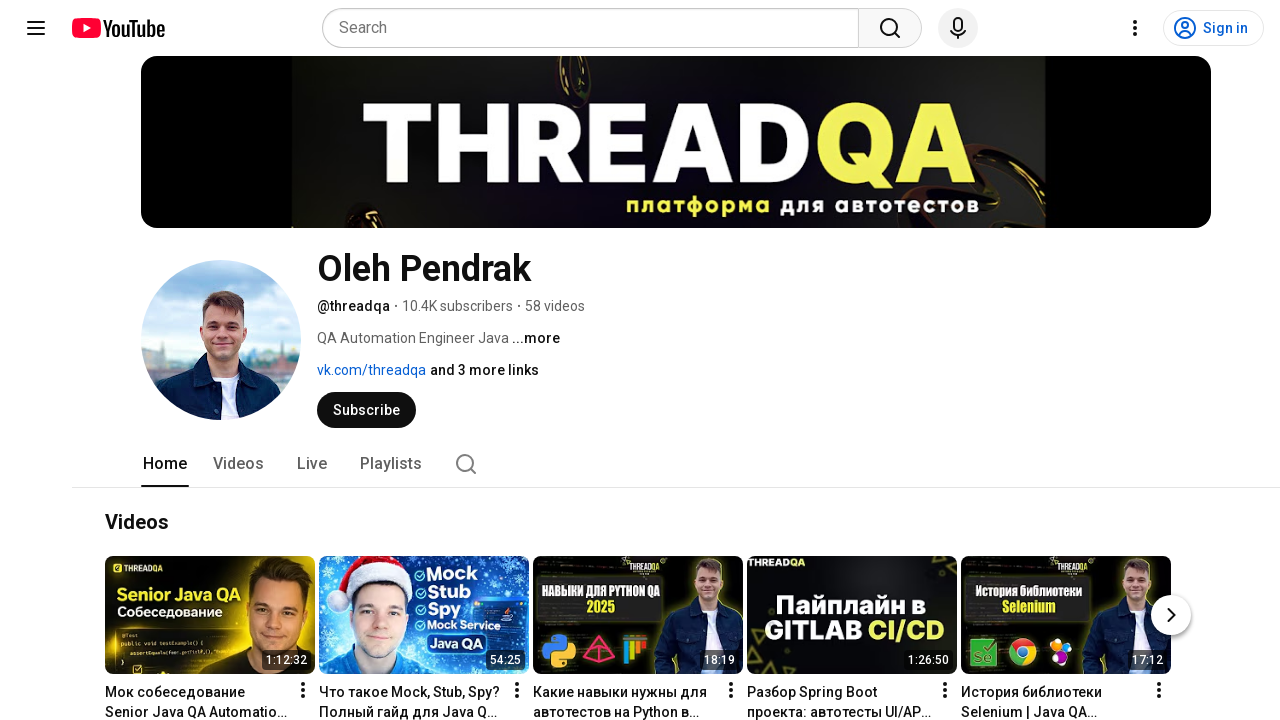

Navigated to YouTube channel page
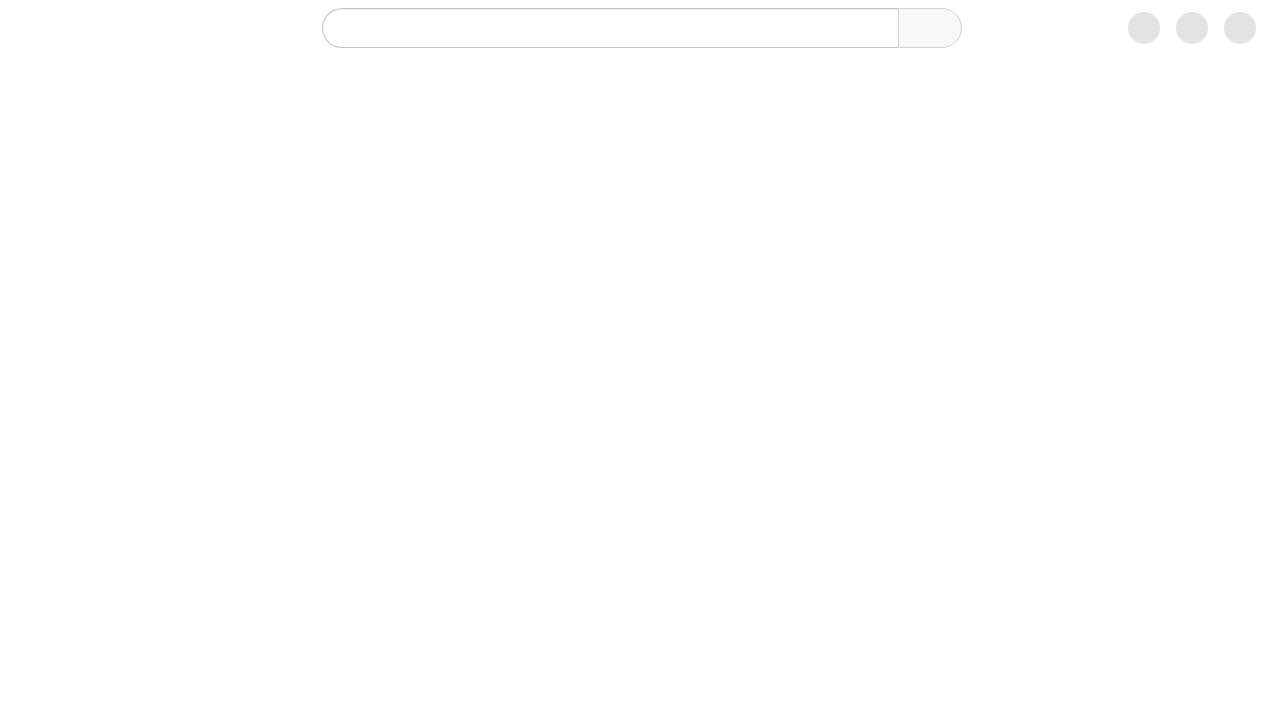

Page loaded and DOM content is ready
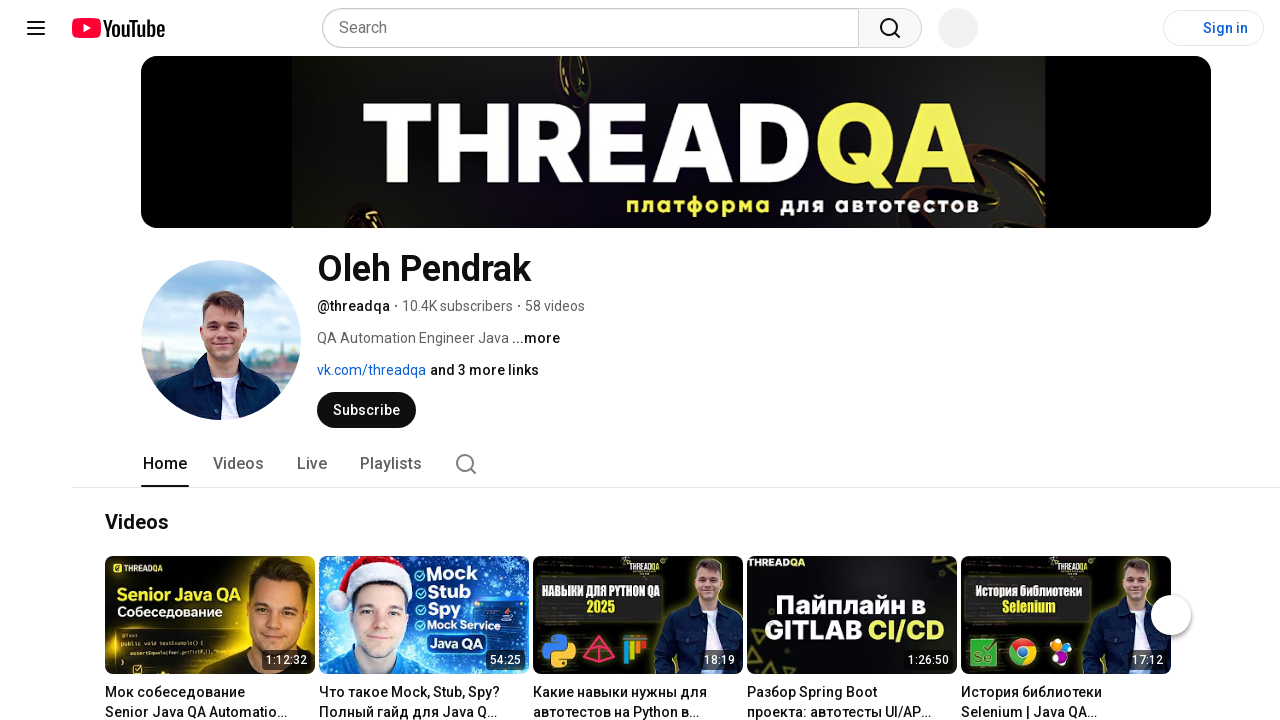

Retrieved page title: 'Oleh Pendrak - YouTube'
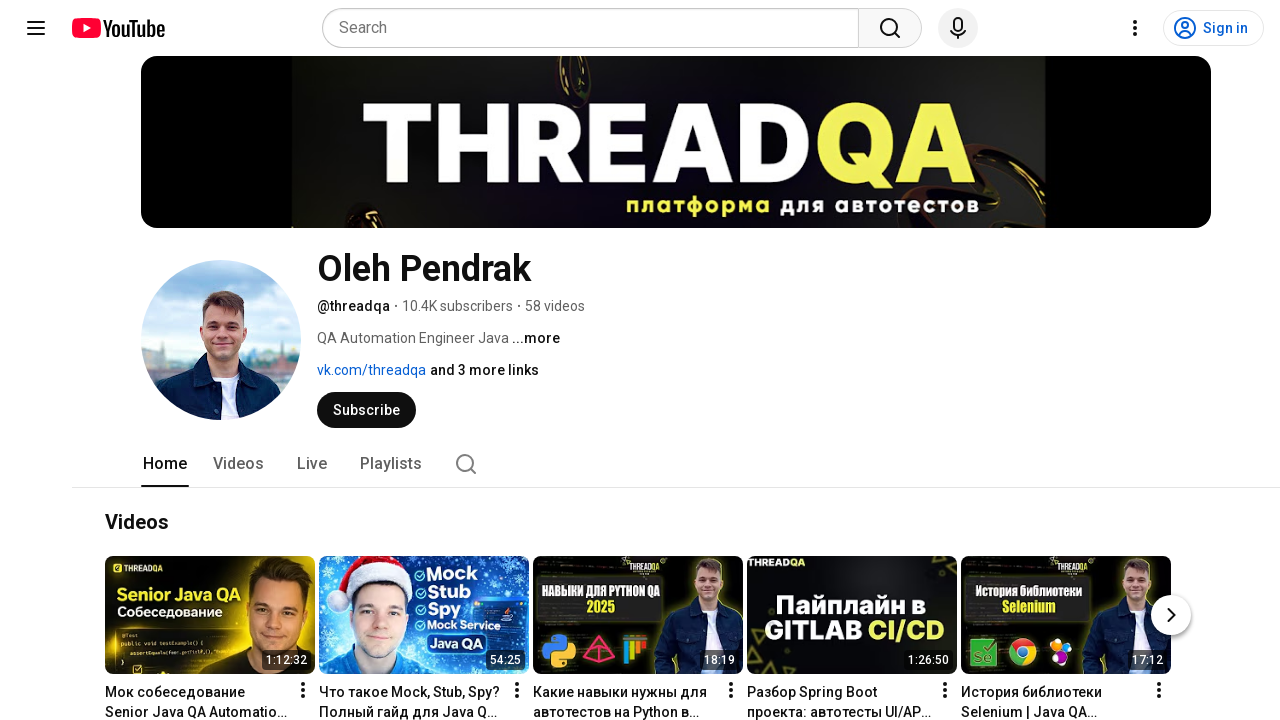

Verified page title contains 'Oleh Pendrak' or 'YouTube'
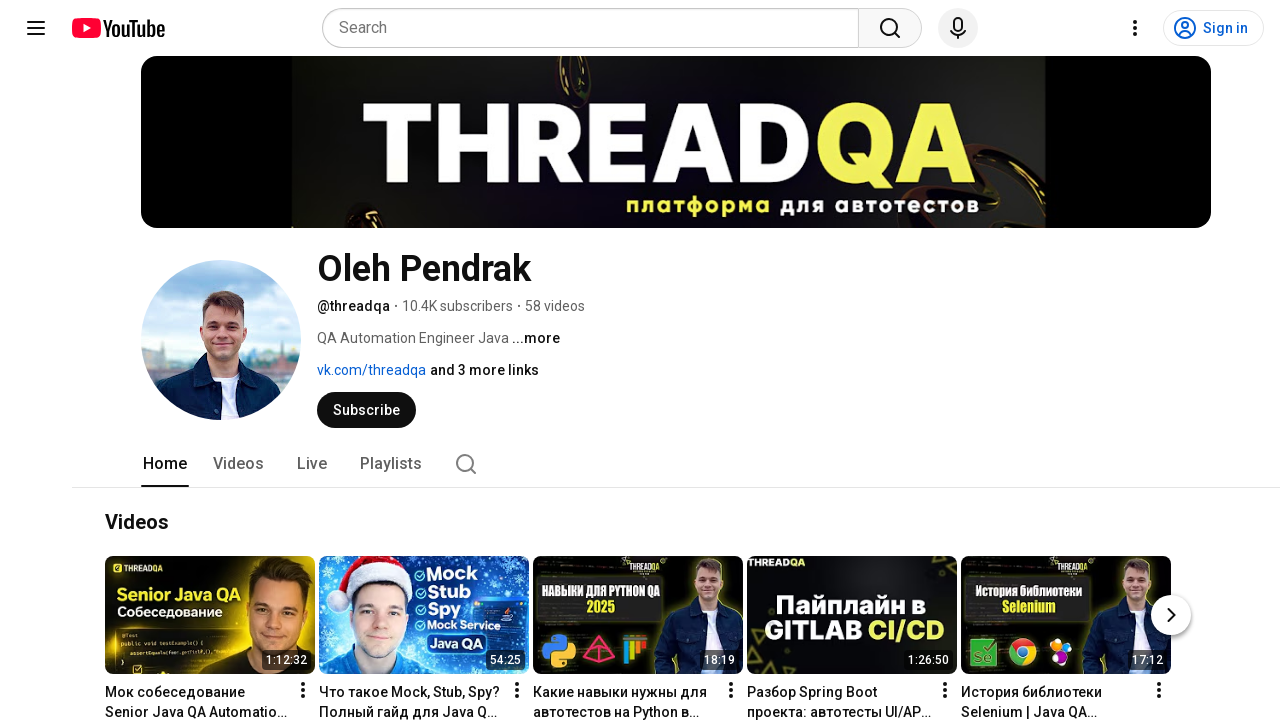

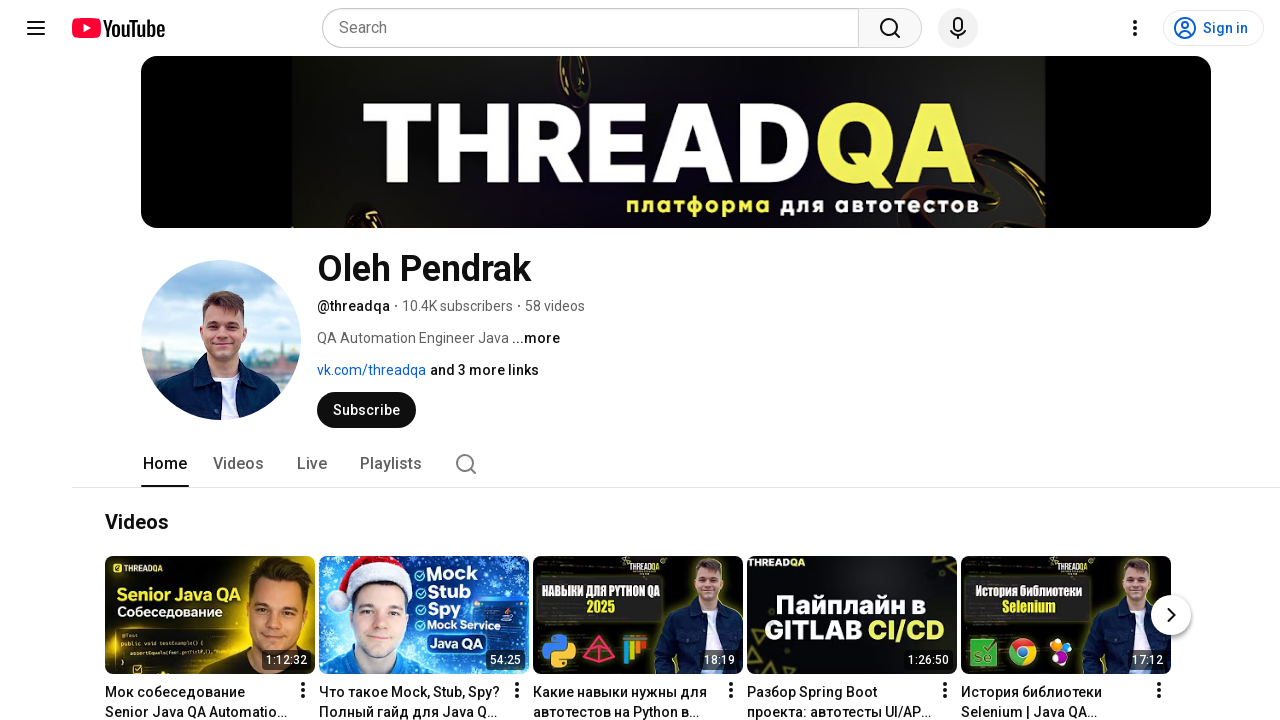